Tests checkbox functionality by checking the state of two checkboxes and clicking them if they are not selected

Starting URL: https://the-internet.herokuapp.com/checkboxes

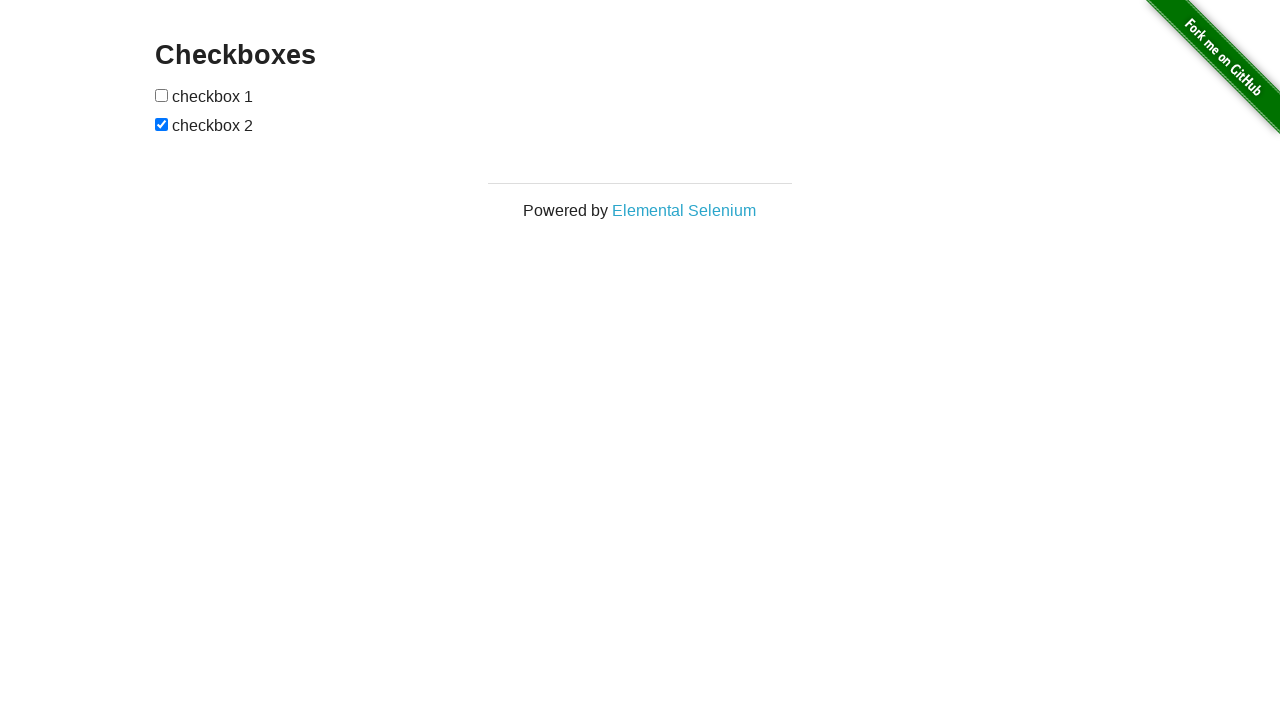

Located first checkbox element
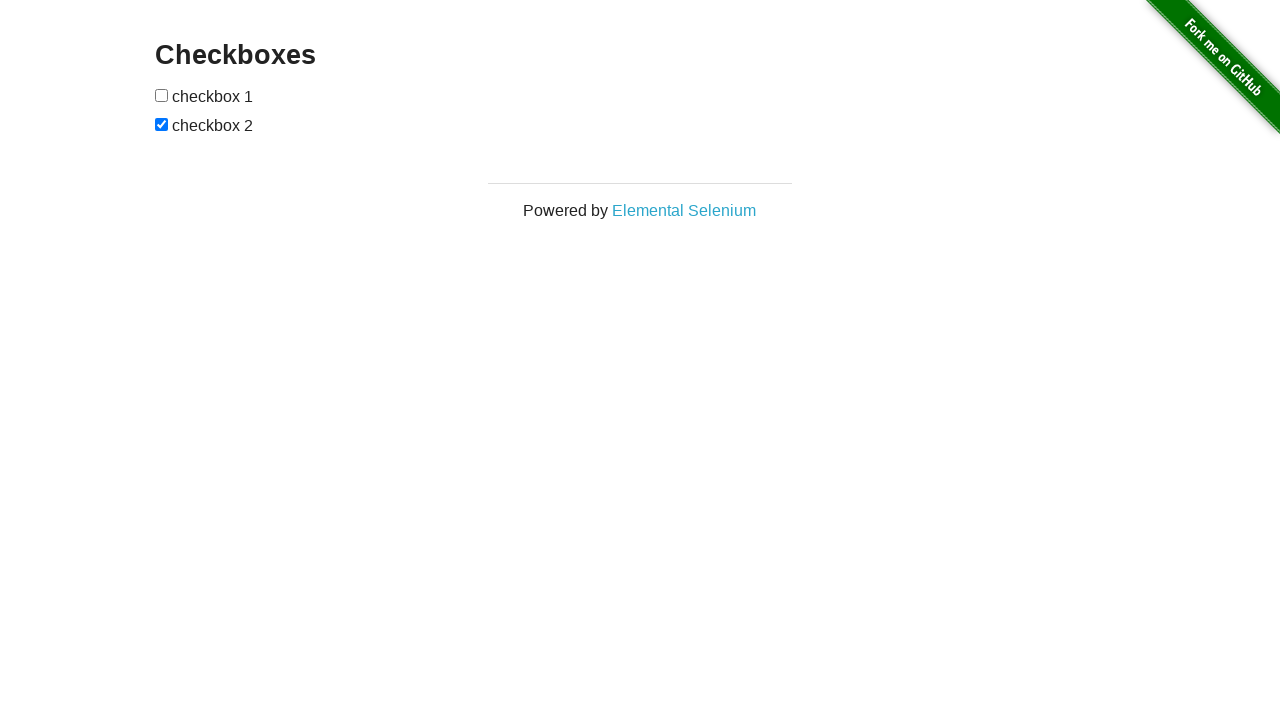

Verified first checkbox is not checked
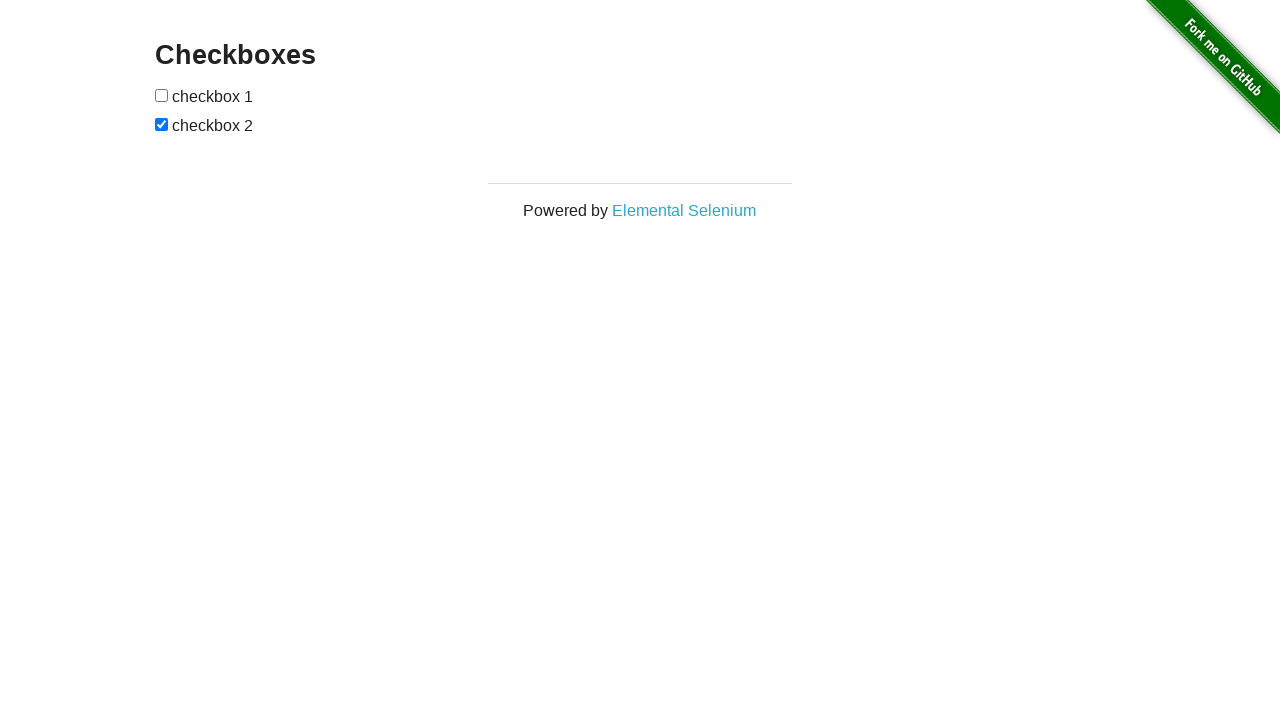

Clicked first checkbox to select it at (162, 95) on xpath=//*[@id='checkboxes']/input[1]
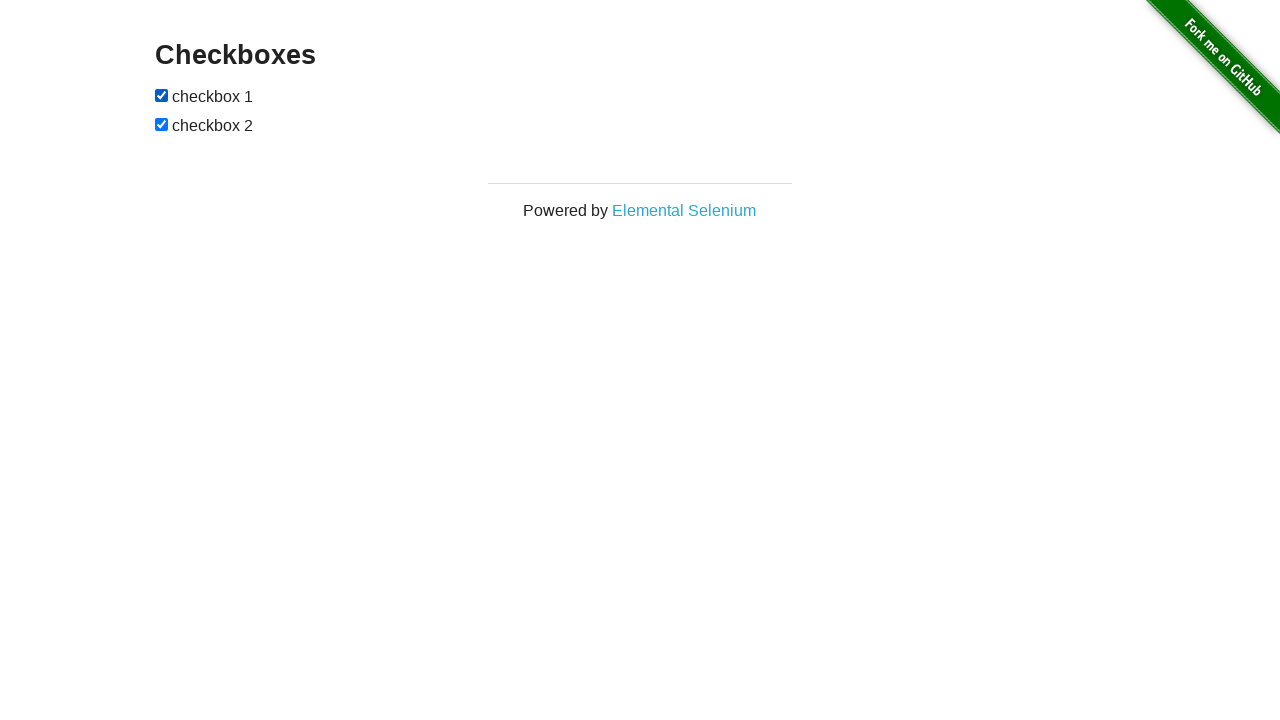

Located second checkbox element
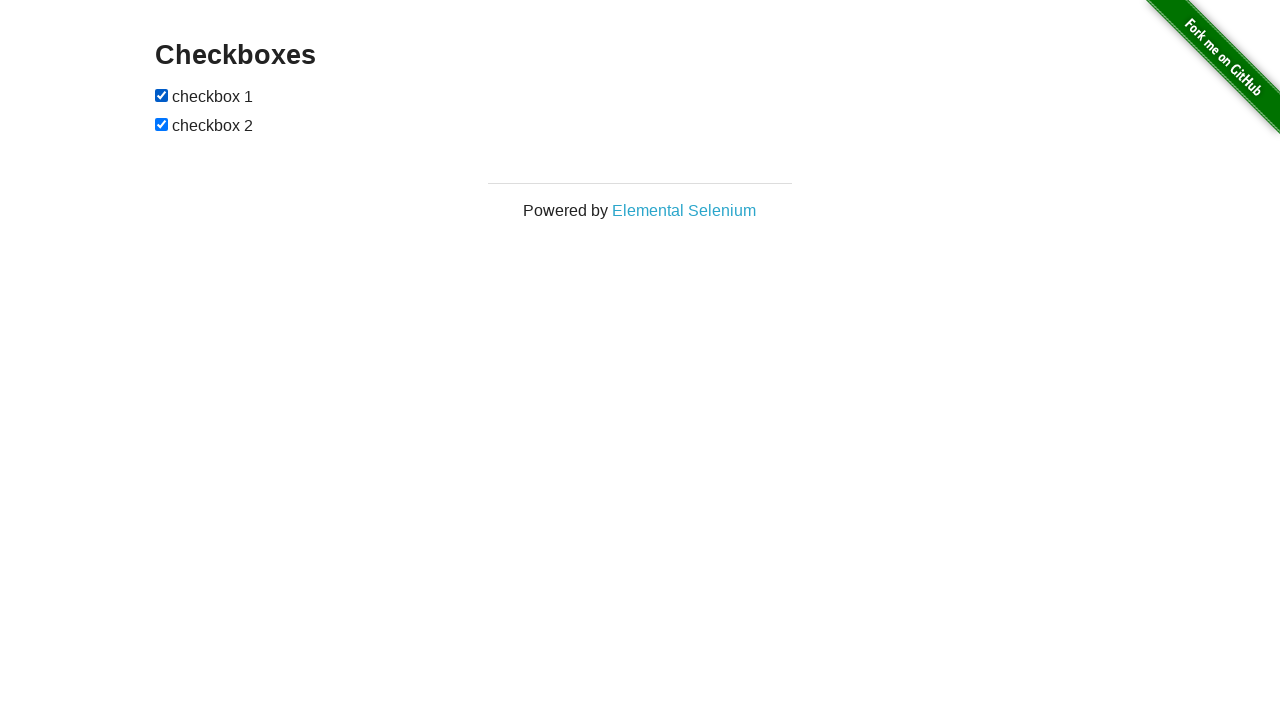

Second checkbox was already checked
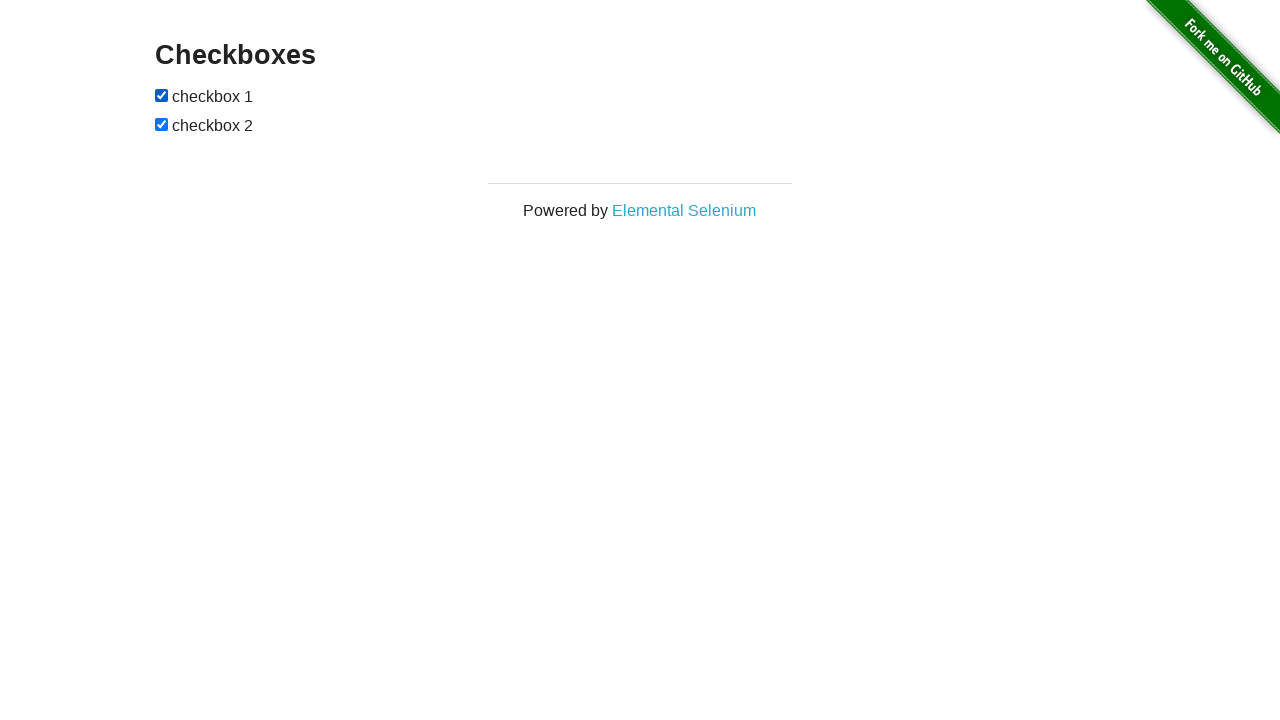

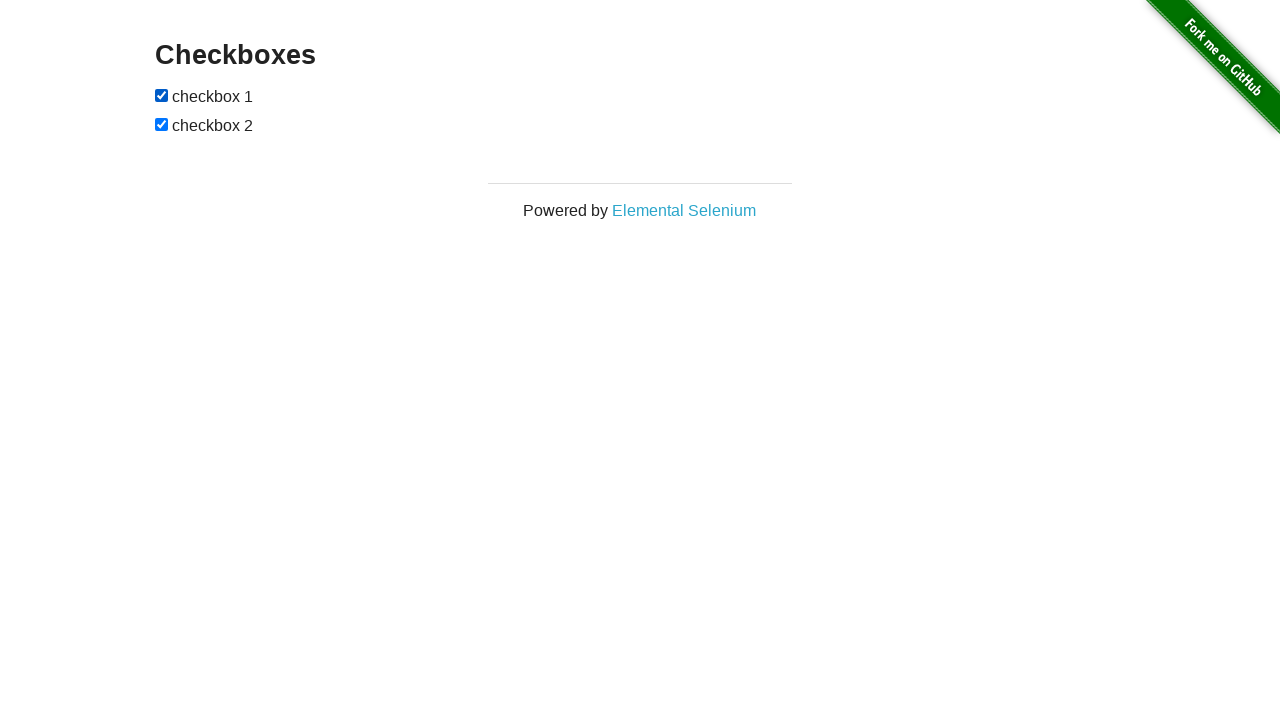